Tests browser zoom functionality by using JavaScript to zoom in to 300%, zoom out to 30%, and then reset to 100% on the Rediff homepage.

Starting URL: https://rediff.com

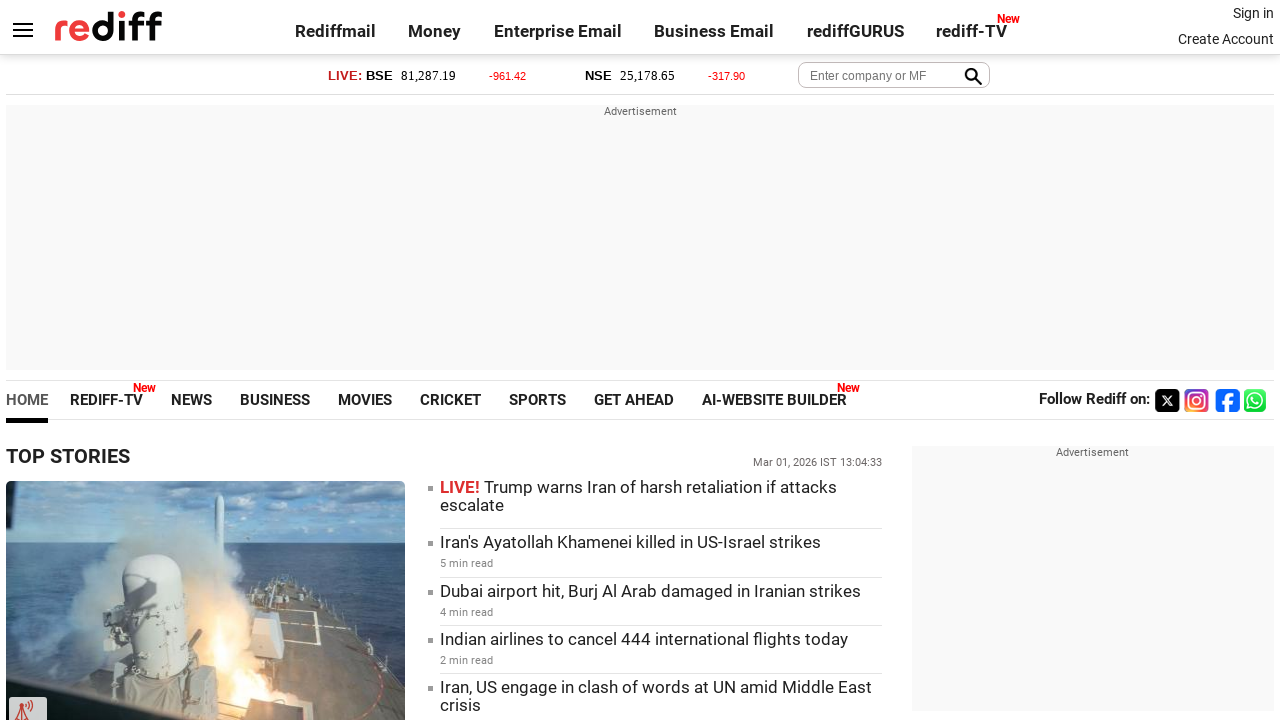

Navigated to Rediff homepage
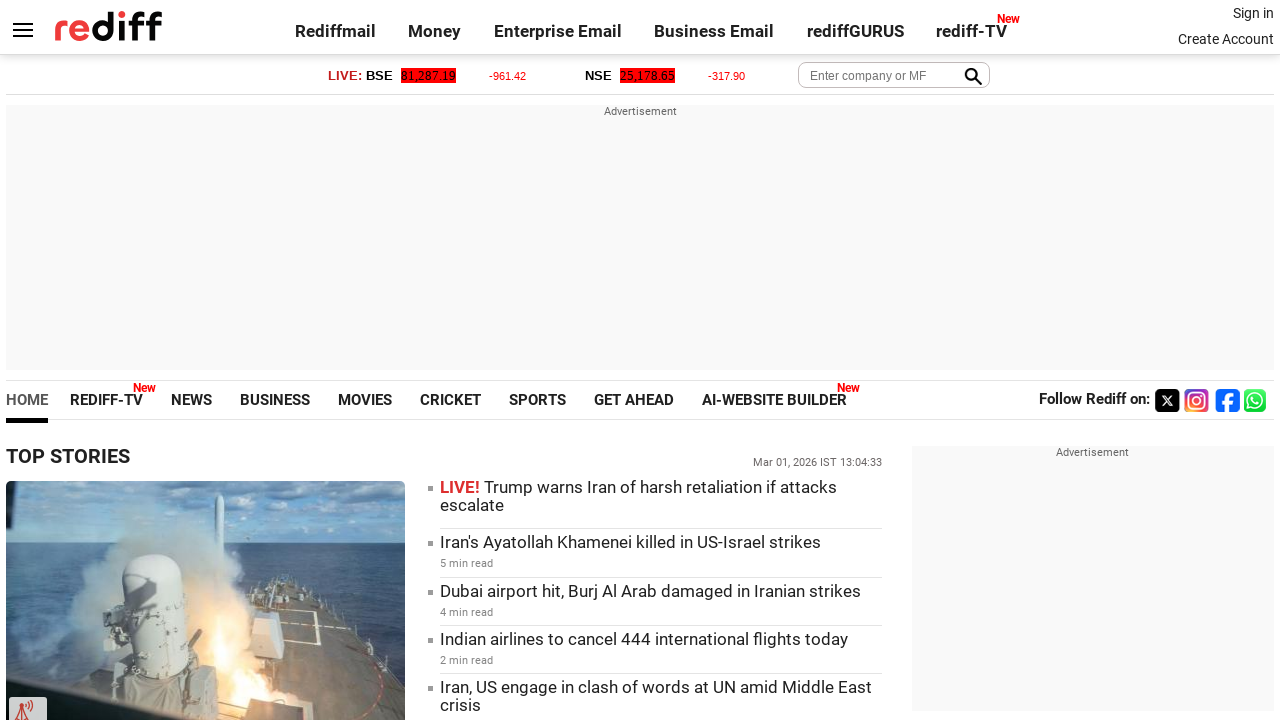

Zoomed in to 300% using JavaScript
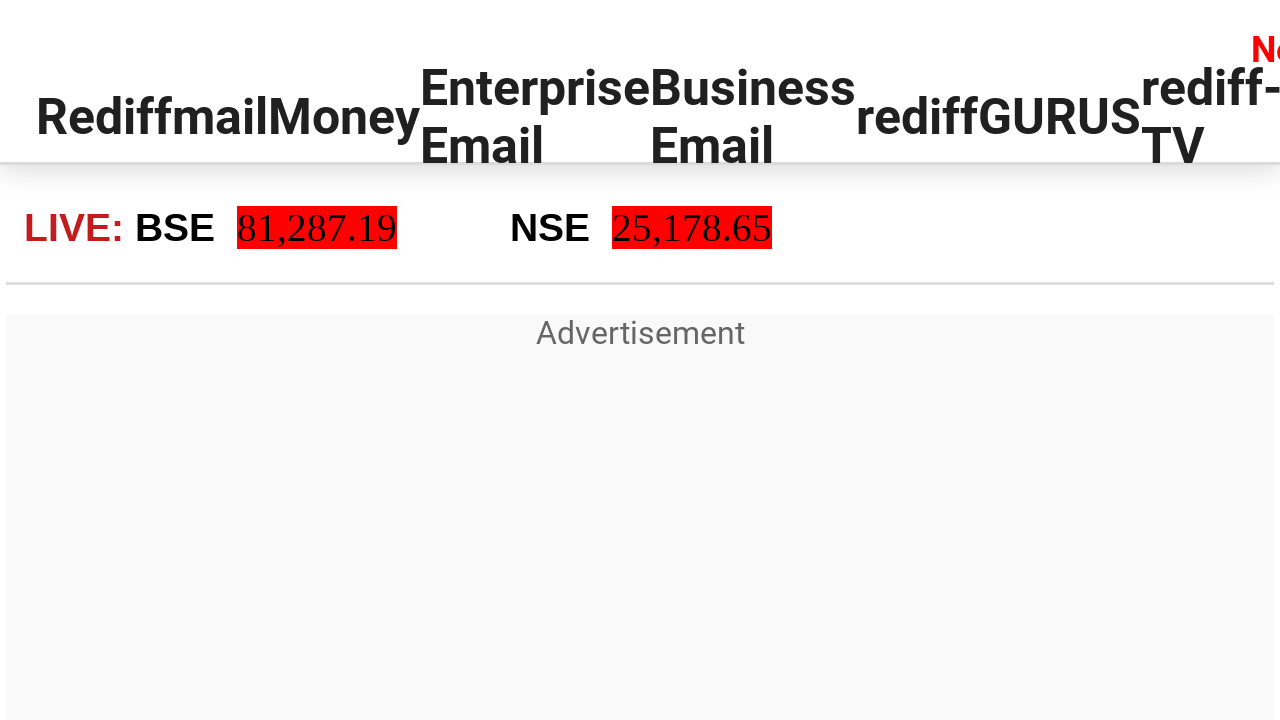

Waited 1 second to observe 300% zoom effect
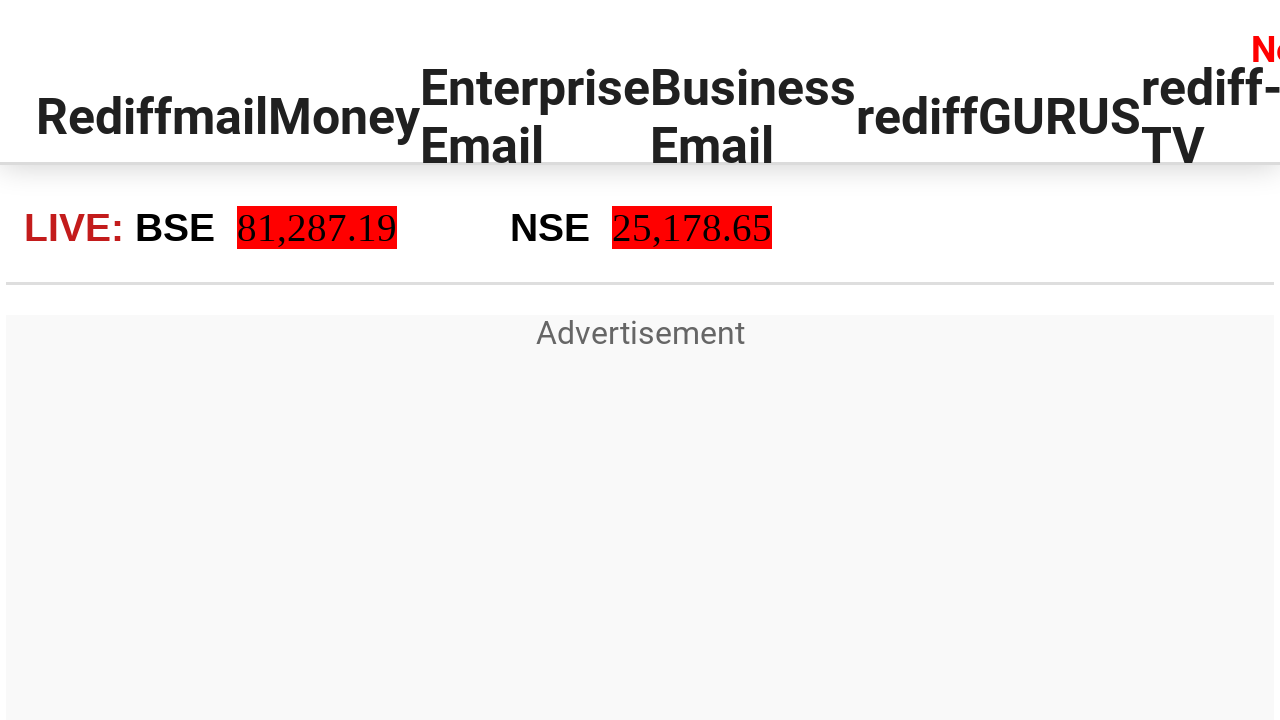

Zoomed out to 30% using JavaScript
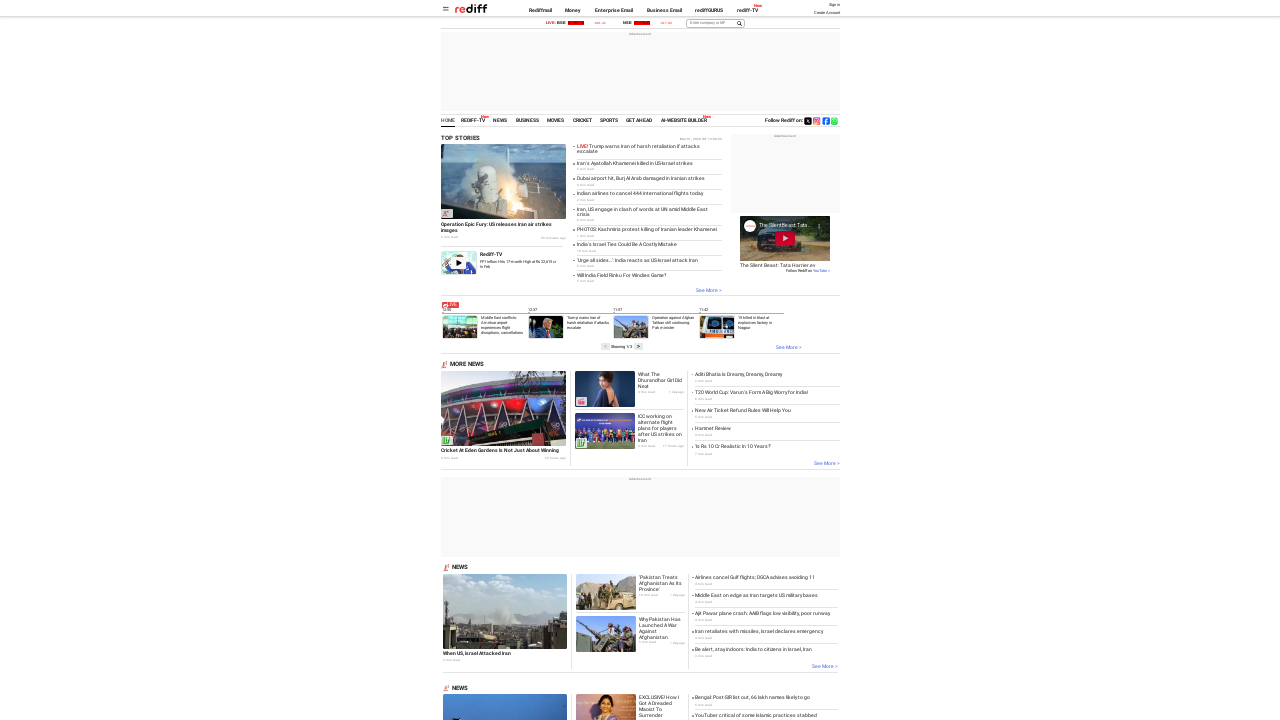

Waited 1 second to observe 30% zoom effect
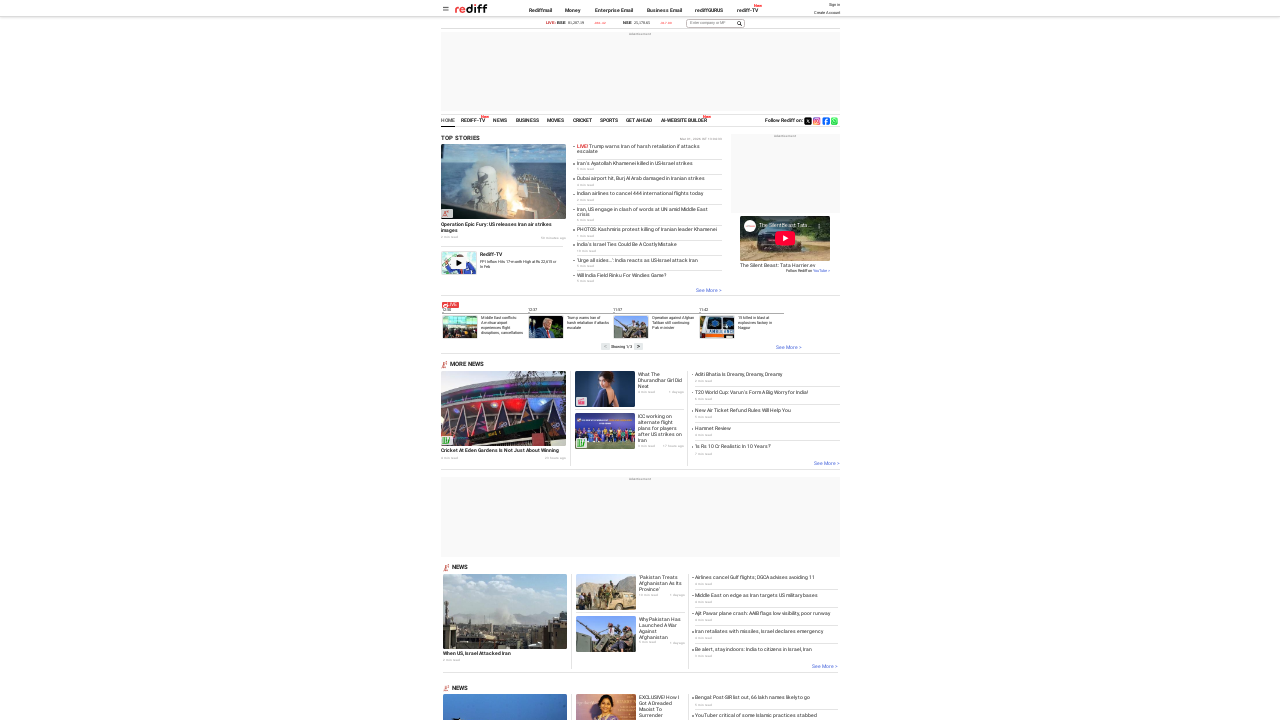

Reset zoom to 100% (normal) using JavaScript
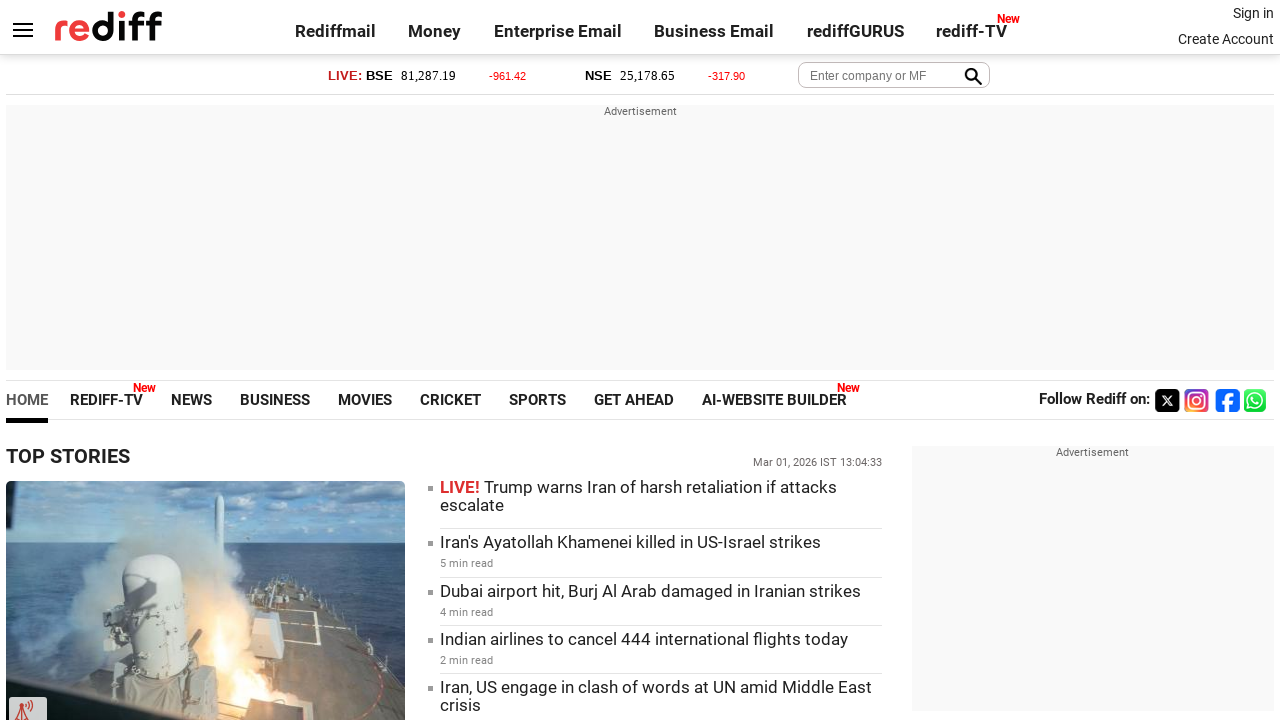

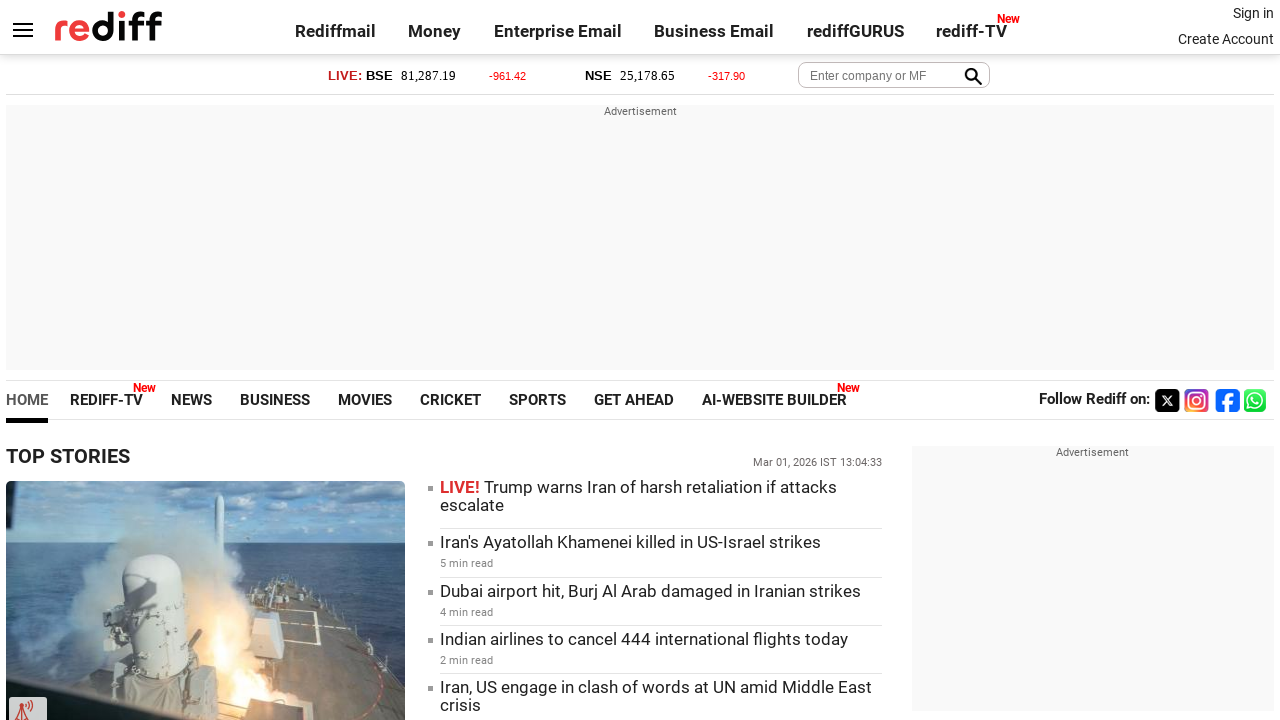